Tests browser window management by navigating to TechProEducation website and performing various window operations like maximize, minimize, fullscreen, and custom positioning/sizing

Starting URL: https://techproeducation.com

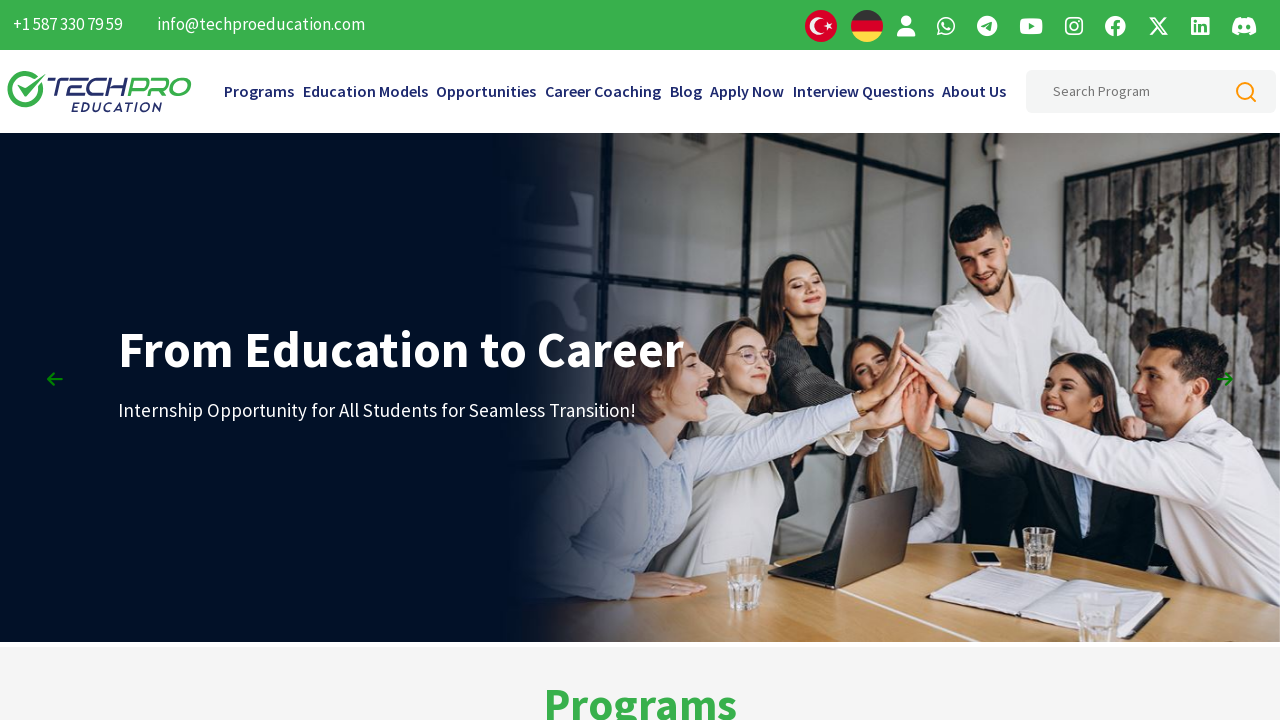

Retrieved initial window position
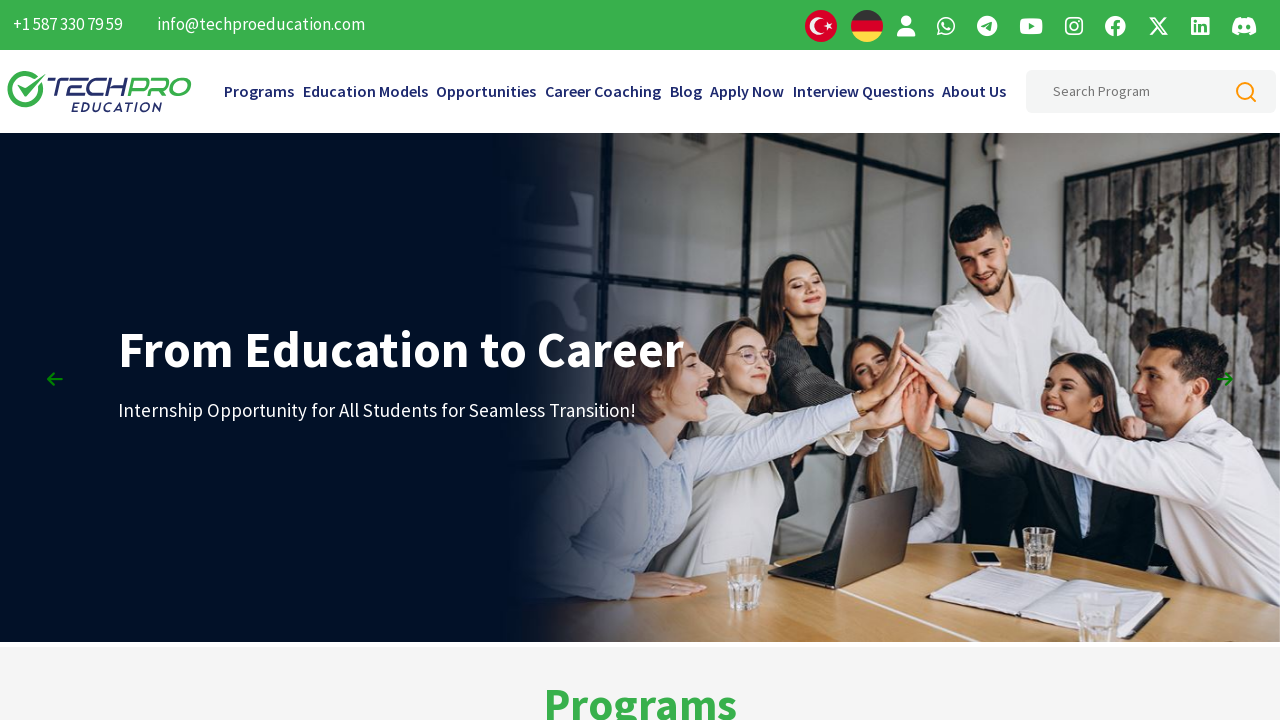

Retrieved initial window size
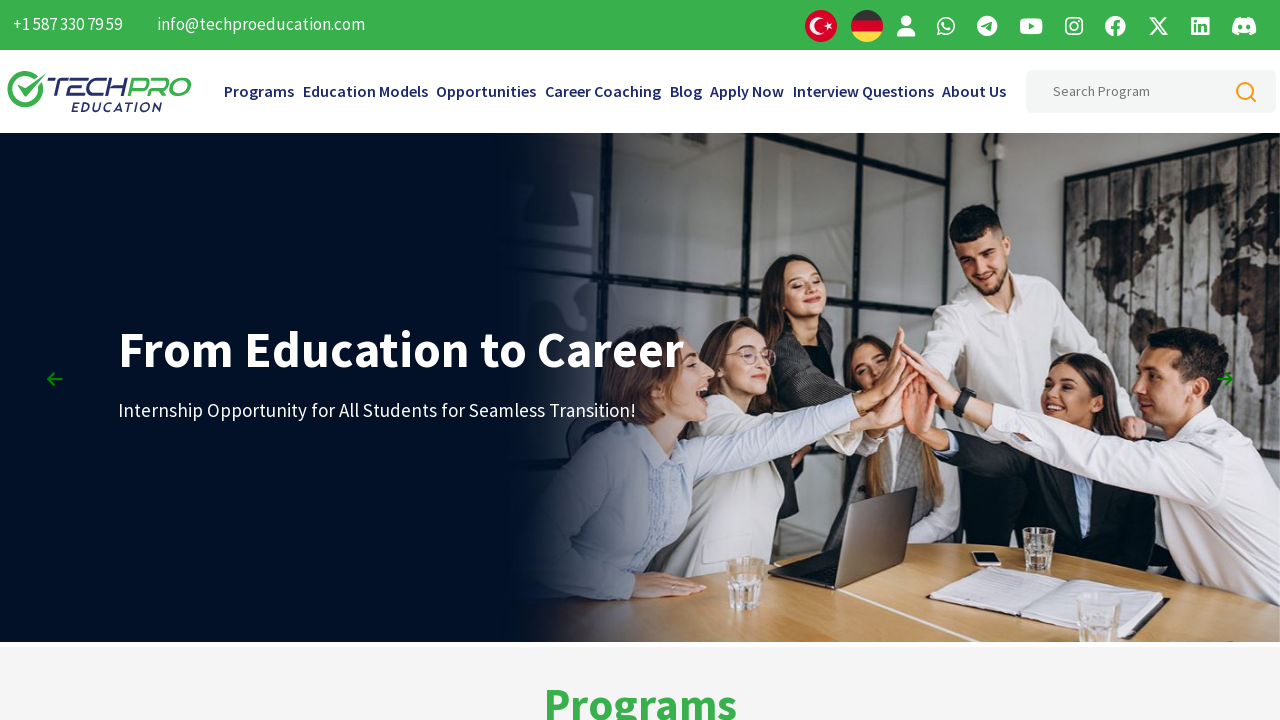

Set viewport to maximize size (1920x1080)
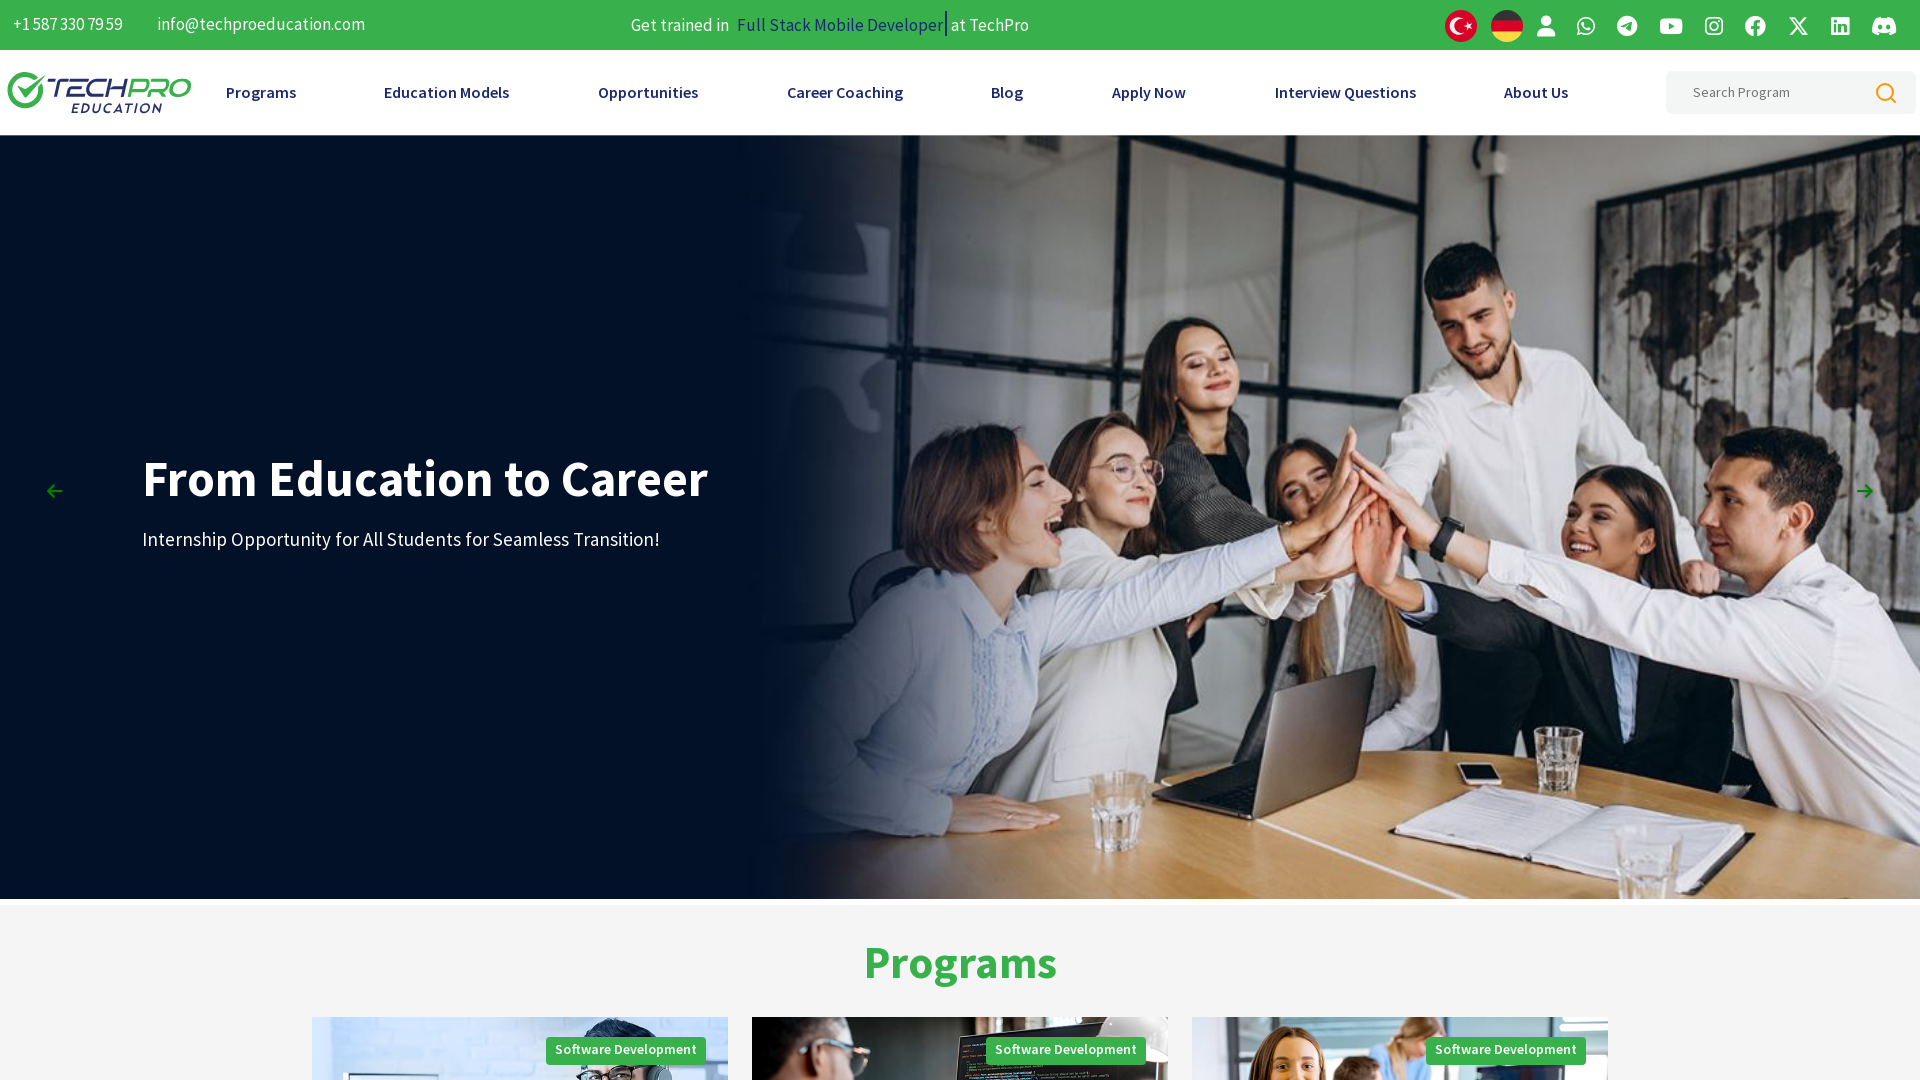

Resized viewport to custom size (600x600)
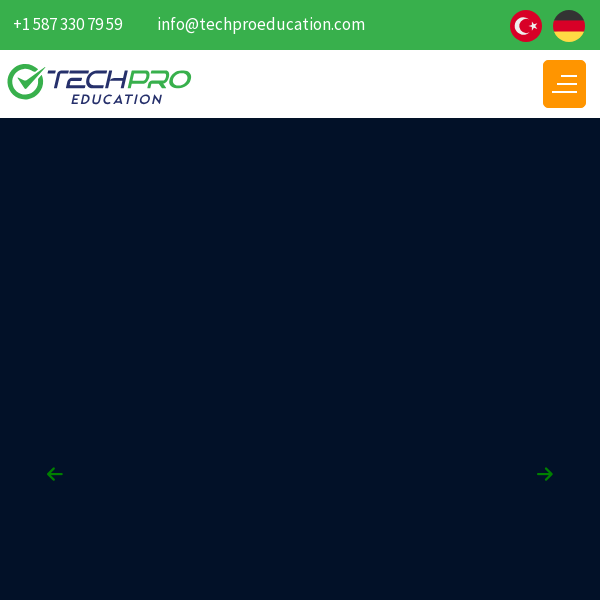

Retrieved window position after resize
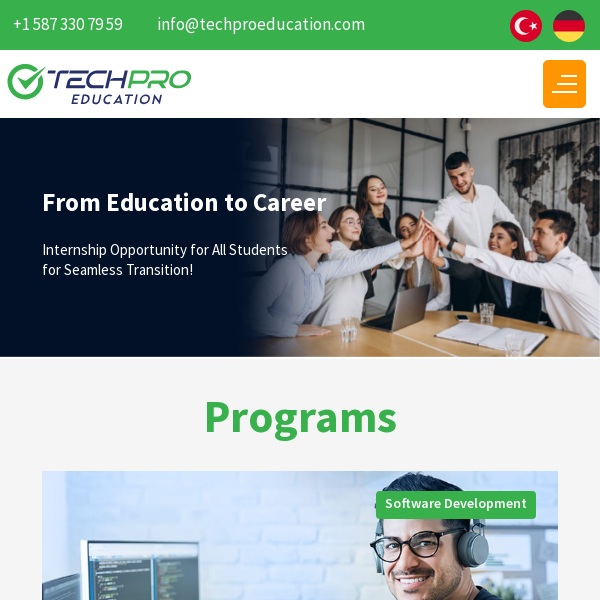

Retrieved window size after resize
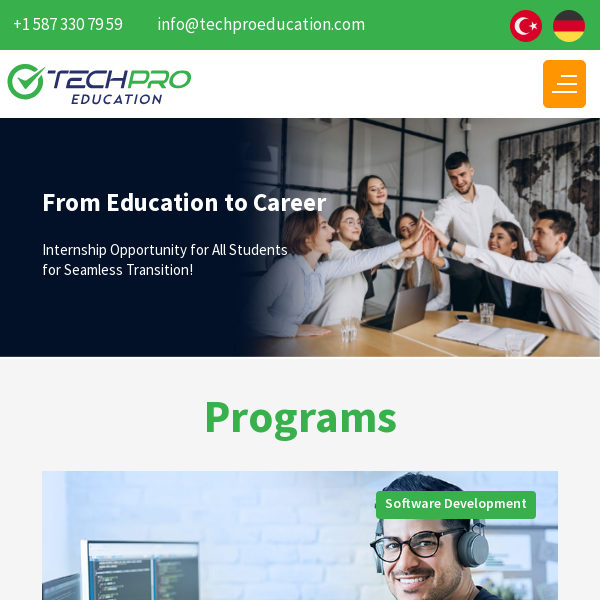

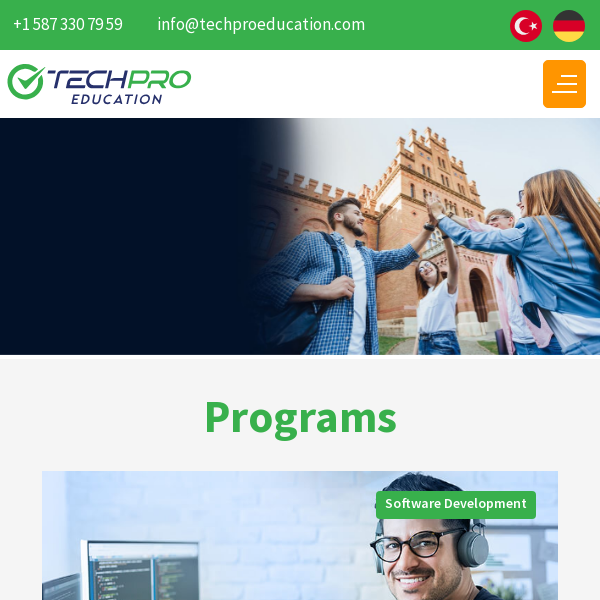